Navigates to a specific menu item by finding it by its text and clicking on it.

Starting URL: https://the-internet.herokuapp.com/shifting_content/menu

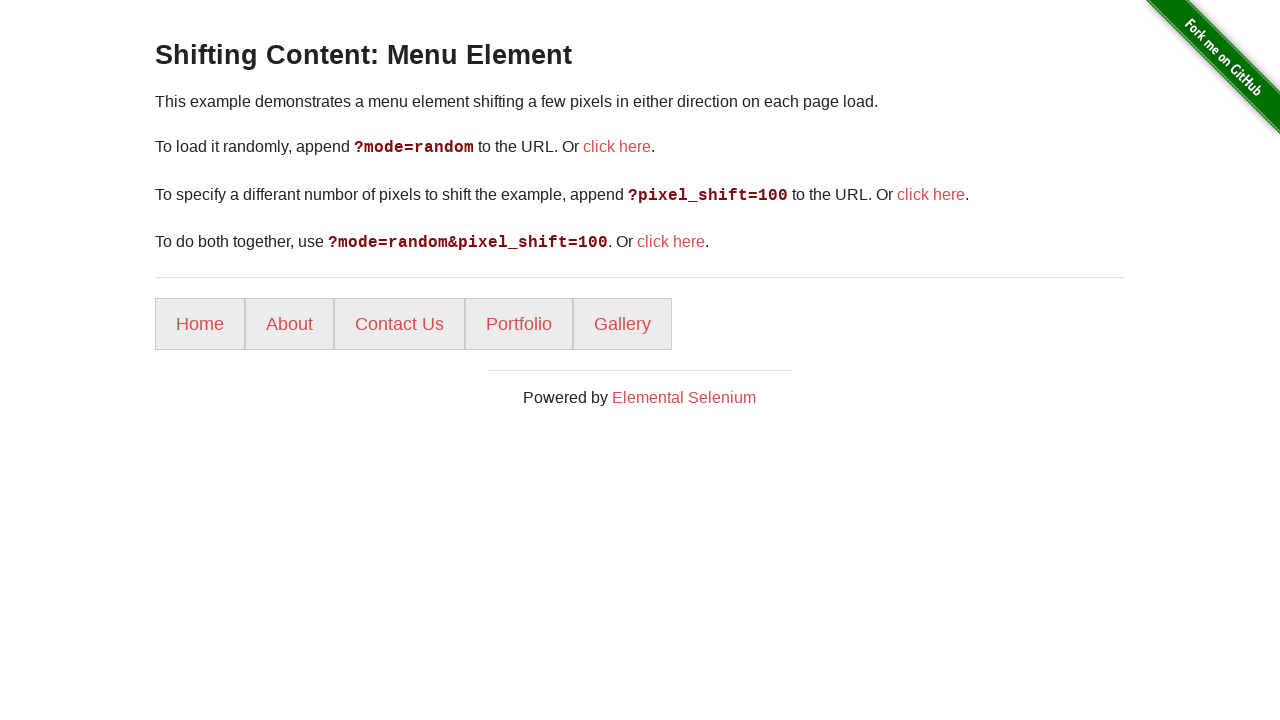

Clicked menu item 'Gallery' at (622, 324) on ul li a >> internal:has-text="Gallery"i
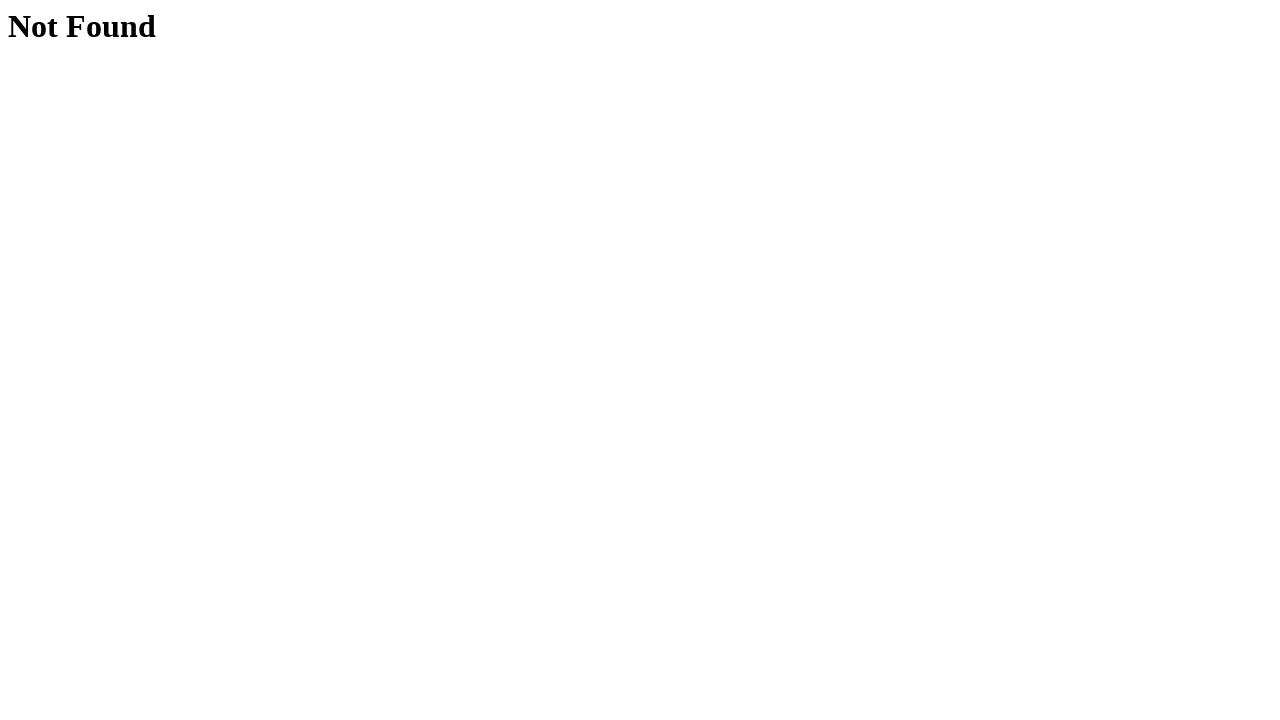

Waited for page to load after menu navigation
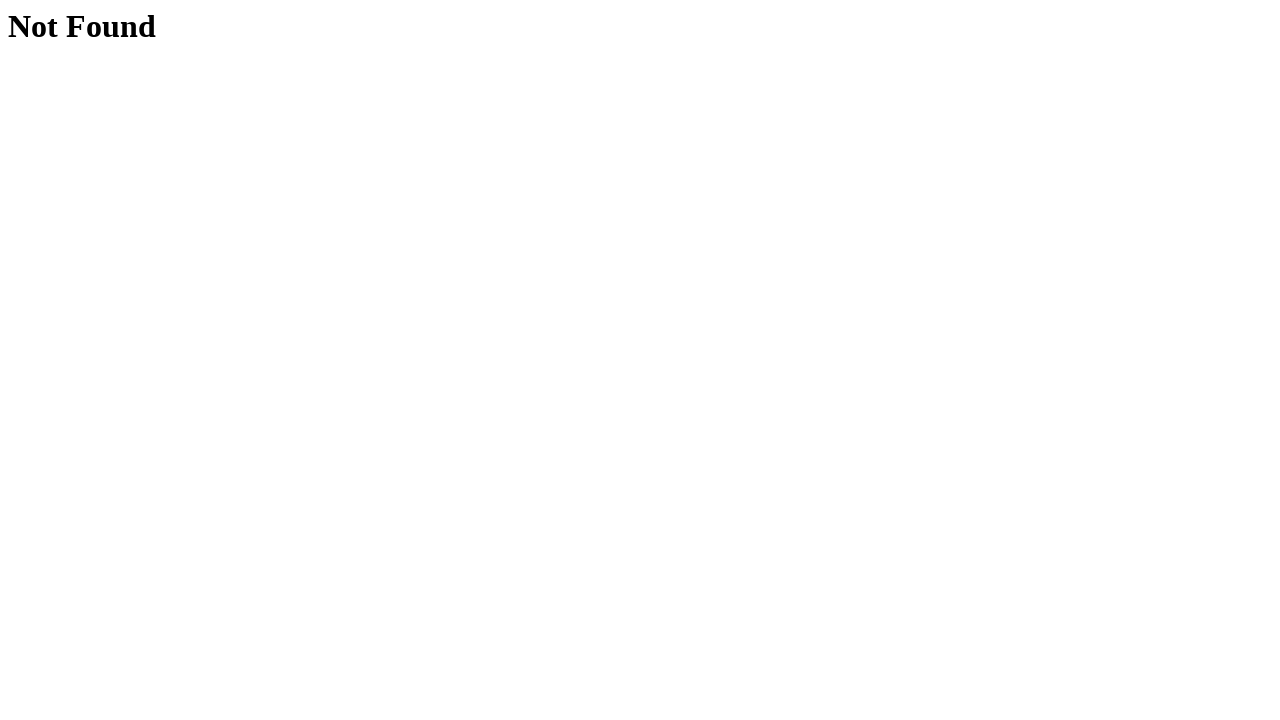

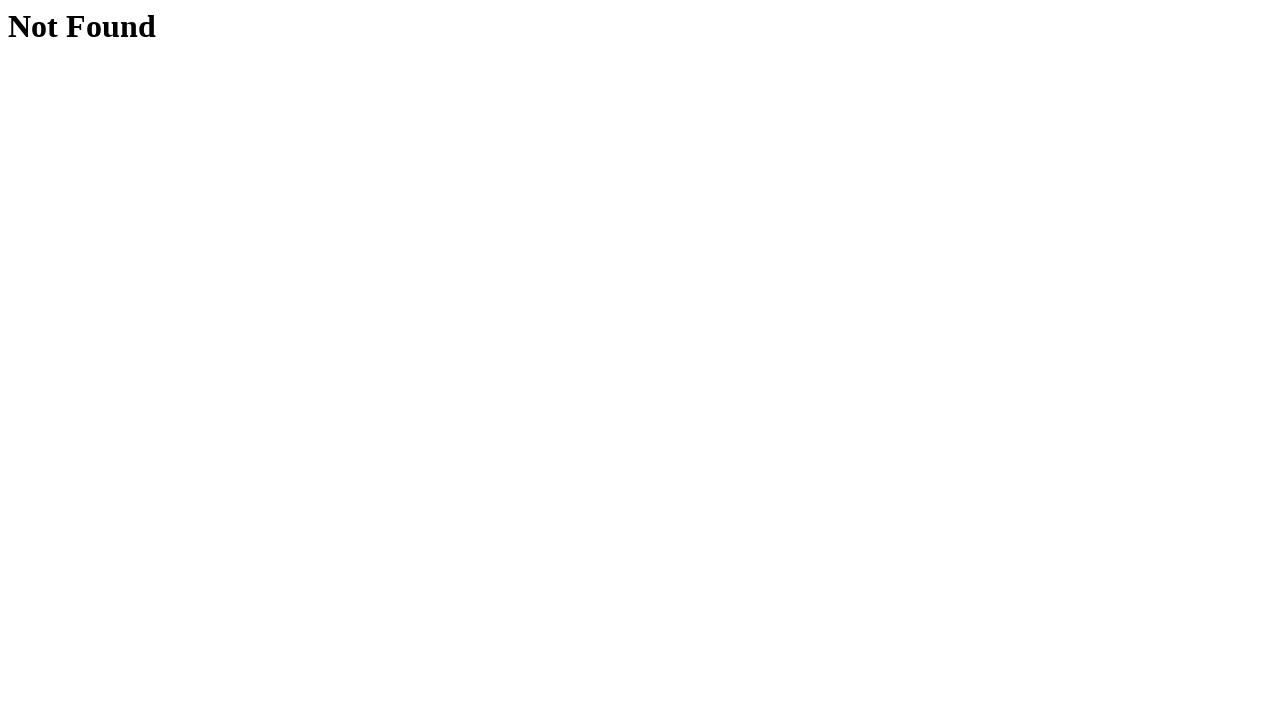